Tests that Clear completed button displays with correct text when there are completed items

Starting URL: https://demo.playwright.dev/todomvc

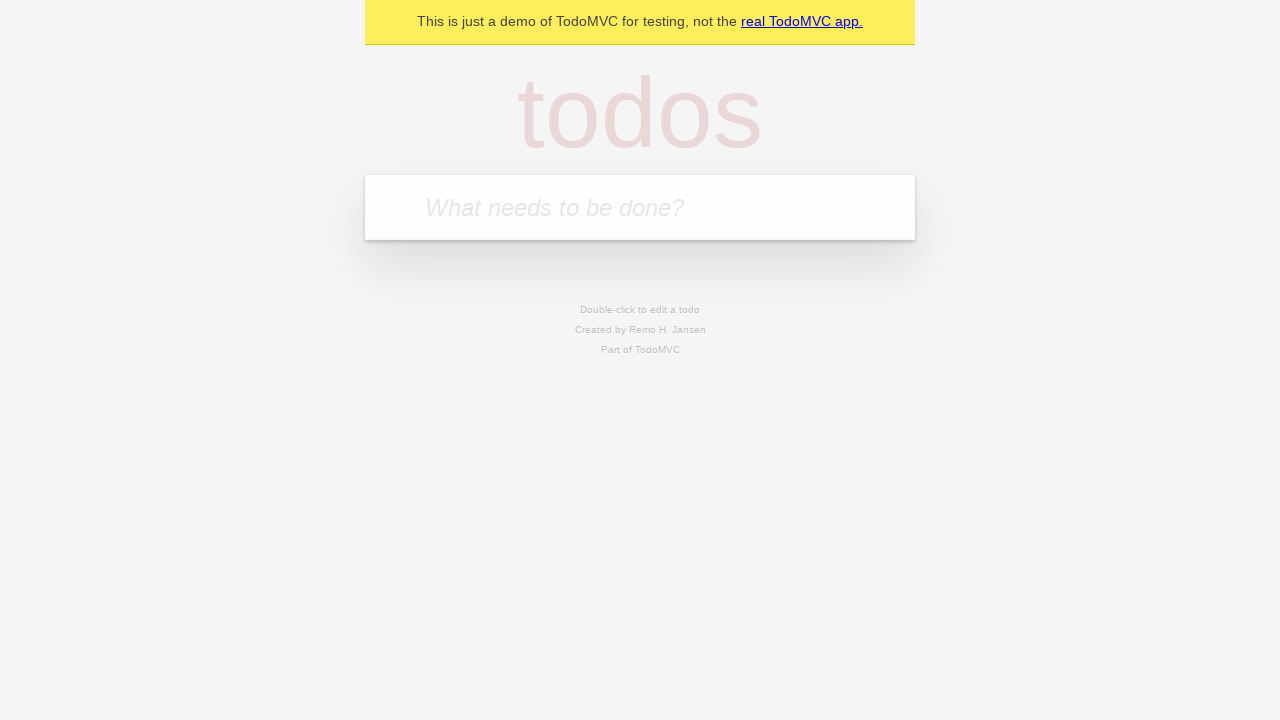

Filled todo input with 'buy some cheese' on internal:attr=[placeholder="What needs to be done?"i]
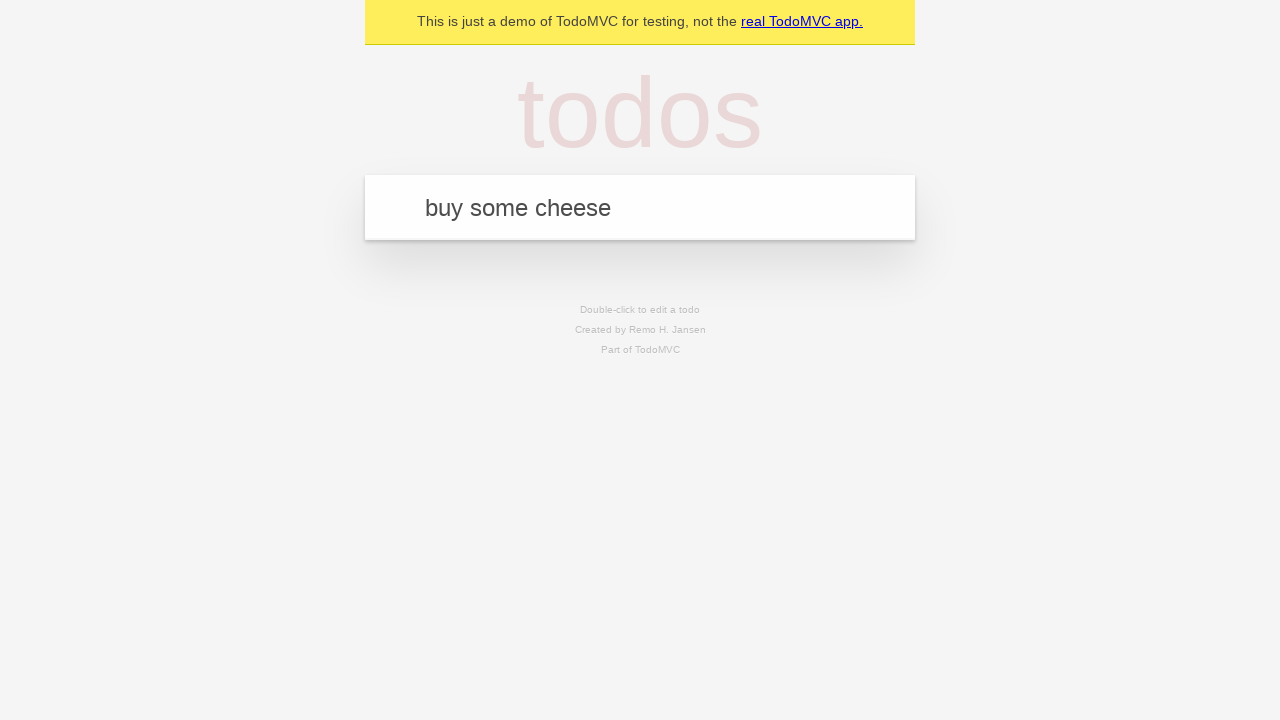

Pressed Enter to create todo 'buy some cheese' on internal:attr=[placeholder="What needs to be done?"i]
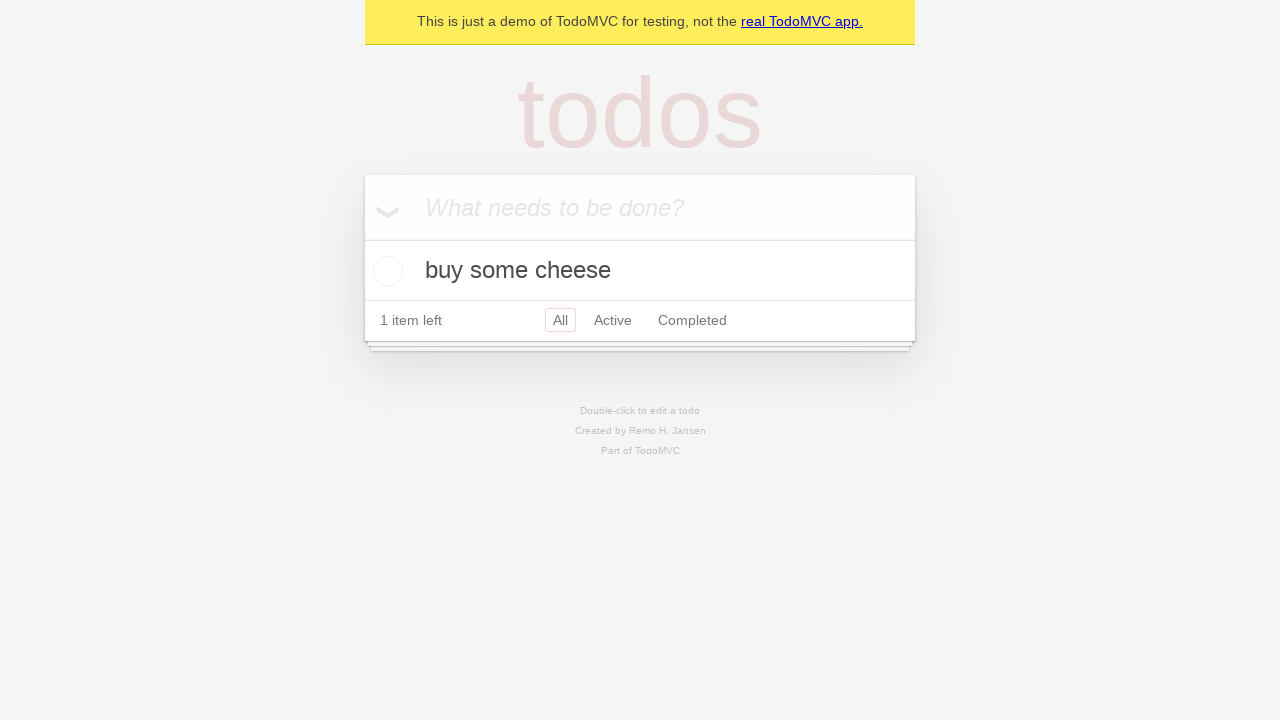

Filled todo input with 'feed the cat' on internal:attr=[placeholder="What needs to be done?"i]
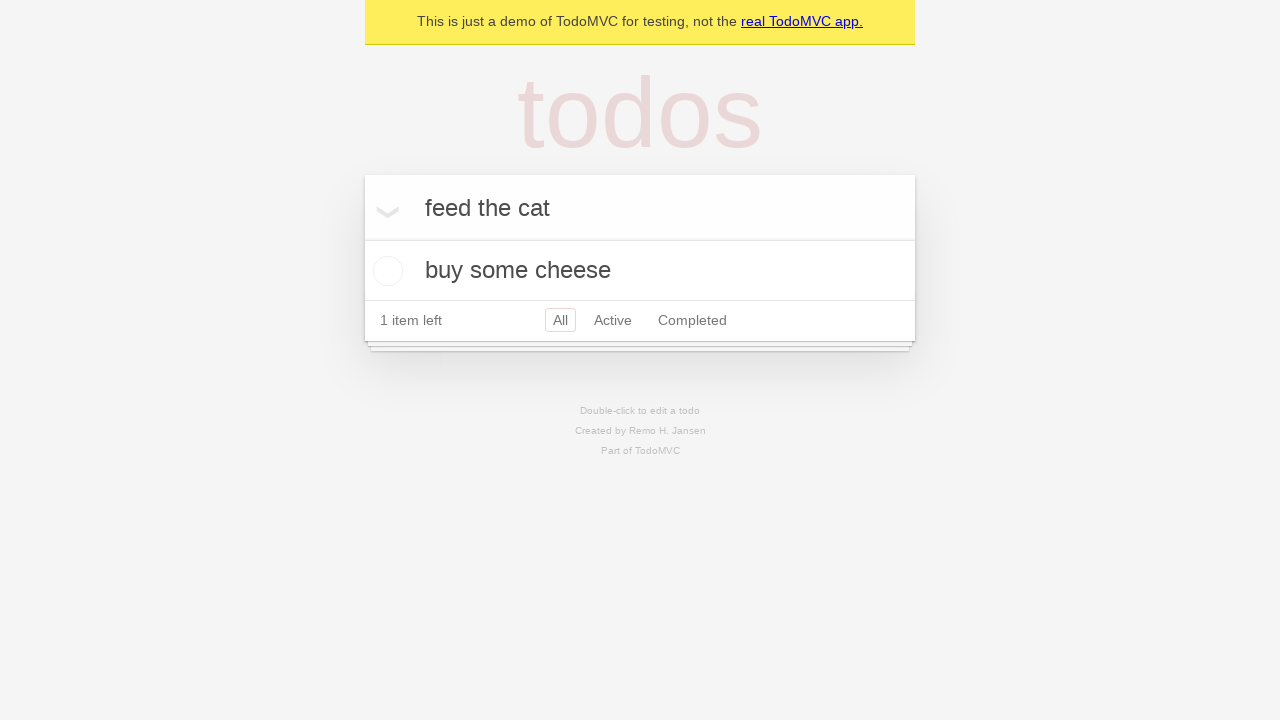

Pressed Enter to create todo 'feed the cat' on internal:attr=[placeholder="What needs to be done?"i]
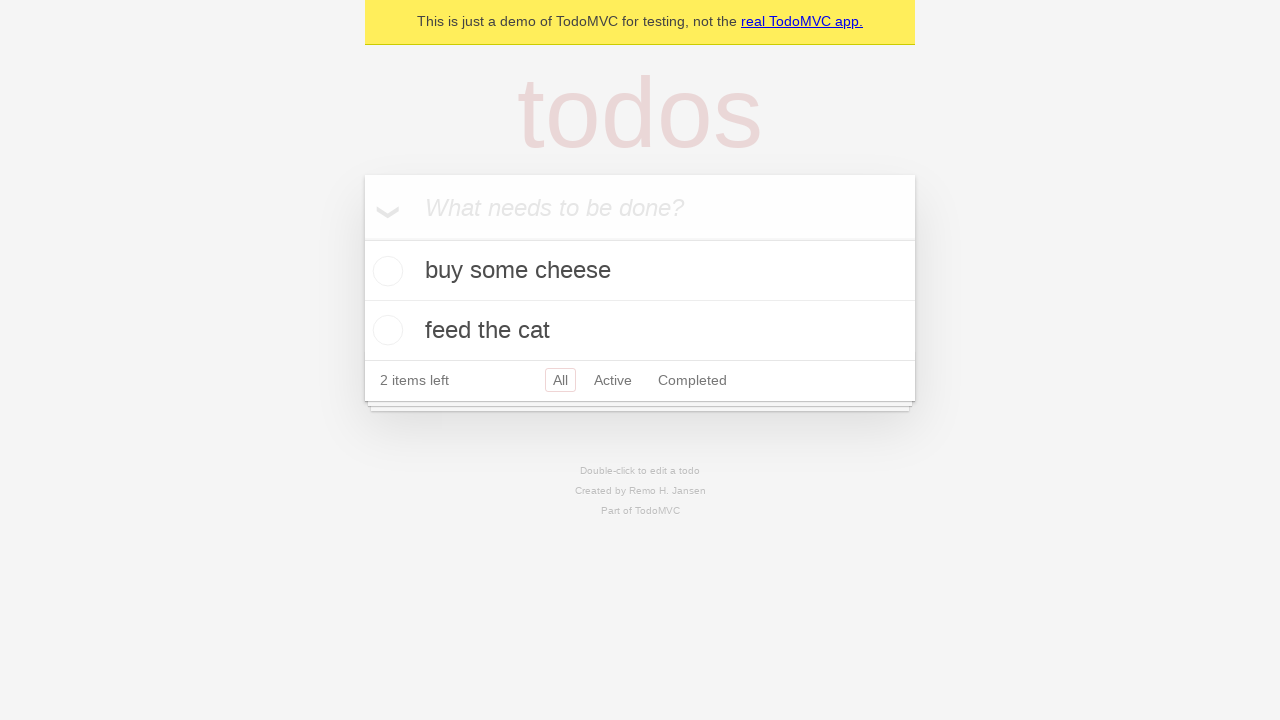

Filled todo input with 'book a doctors appointment' on internal:attr=[placeholder="What needs to be done?"i]
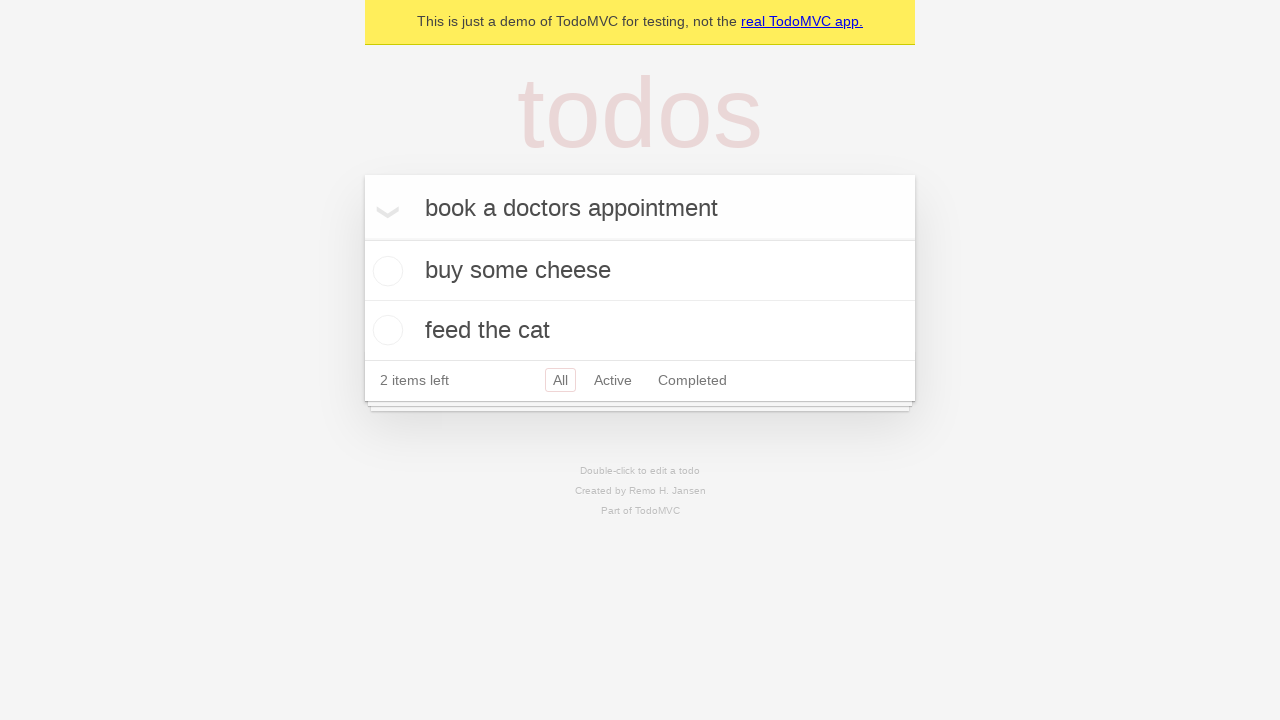

Pressed Enter to create todo 'book a doctors appointment' on internal:attr=[placeholder="What needs to be done?"i]
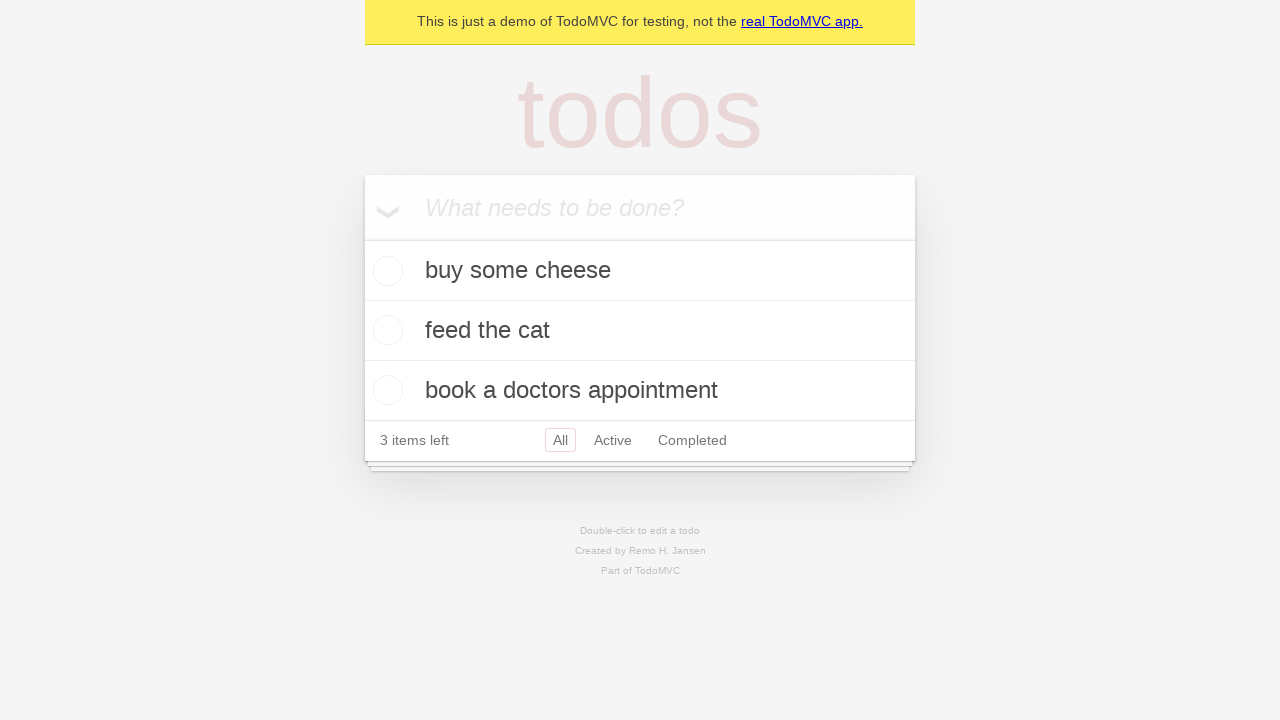

Waited for 3 todo items to be created
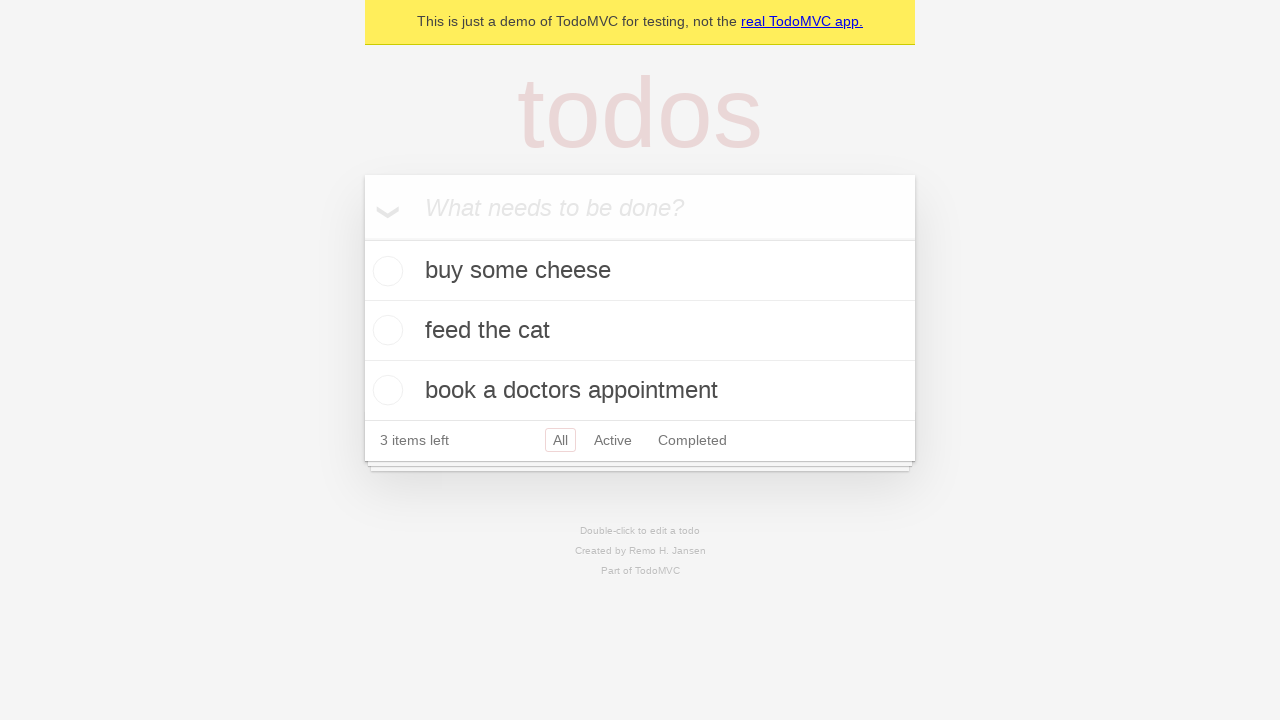

Checked the first todo item as completed at (385, 271) on .todo-list li .toggle >> nth=0
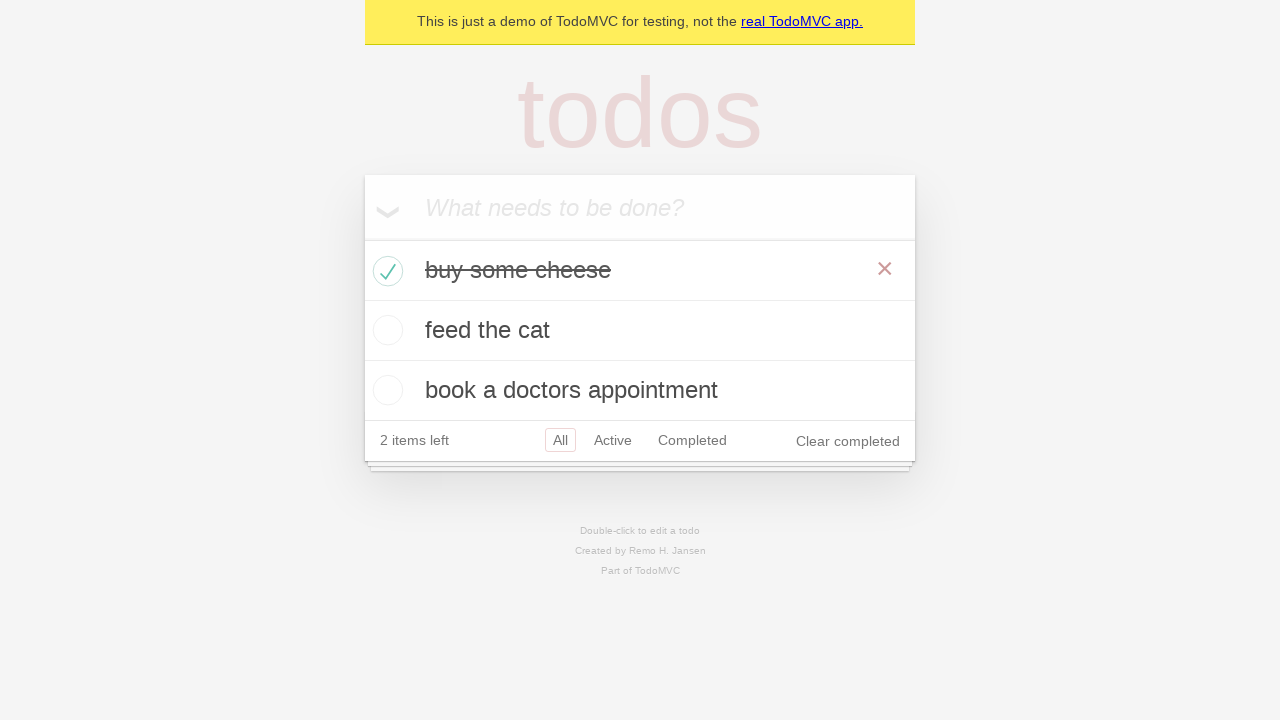

Clear completed button is now visible with correct text
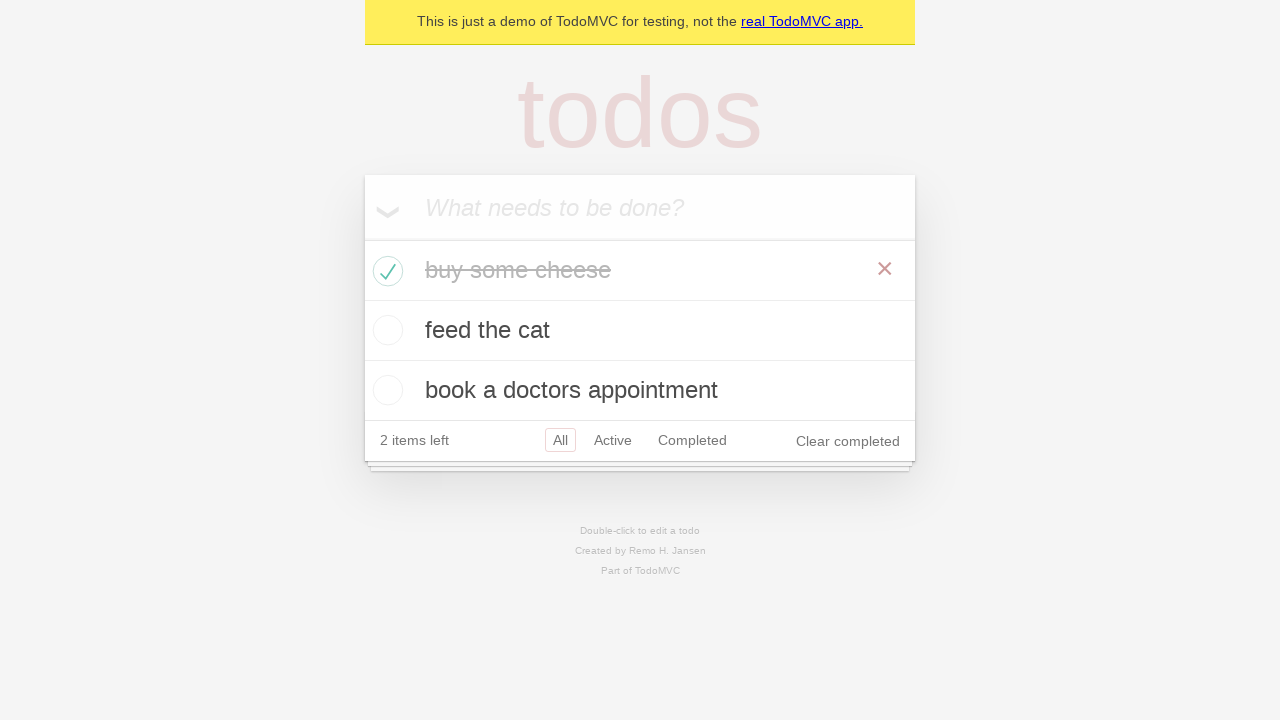

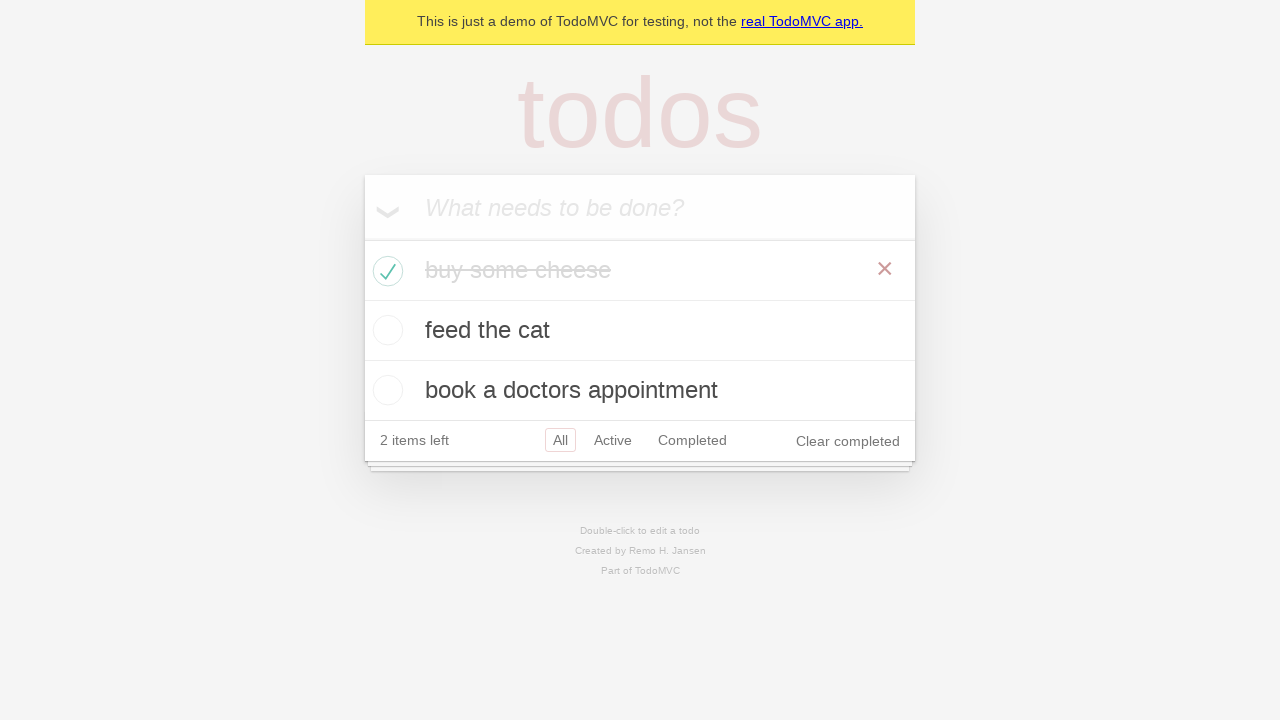